Tests selecting the "No" radio button option on the sandbox page

Starting URL: https://thefreerangetester.github.io/sandbox-automation-testing/

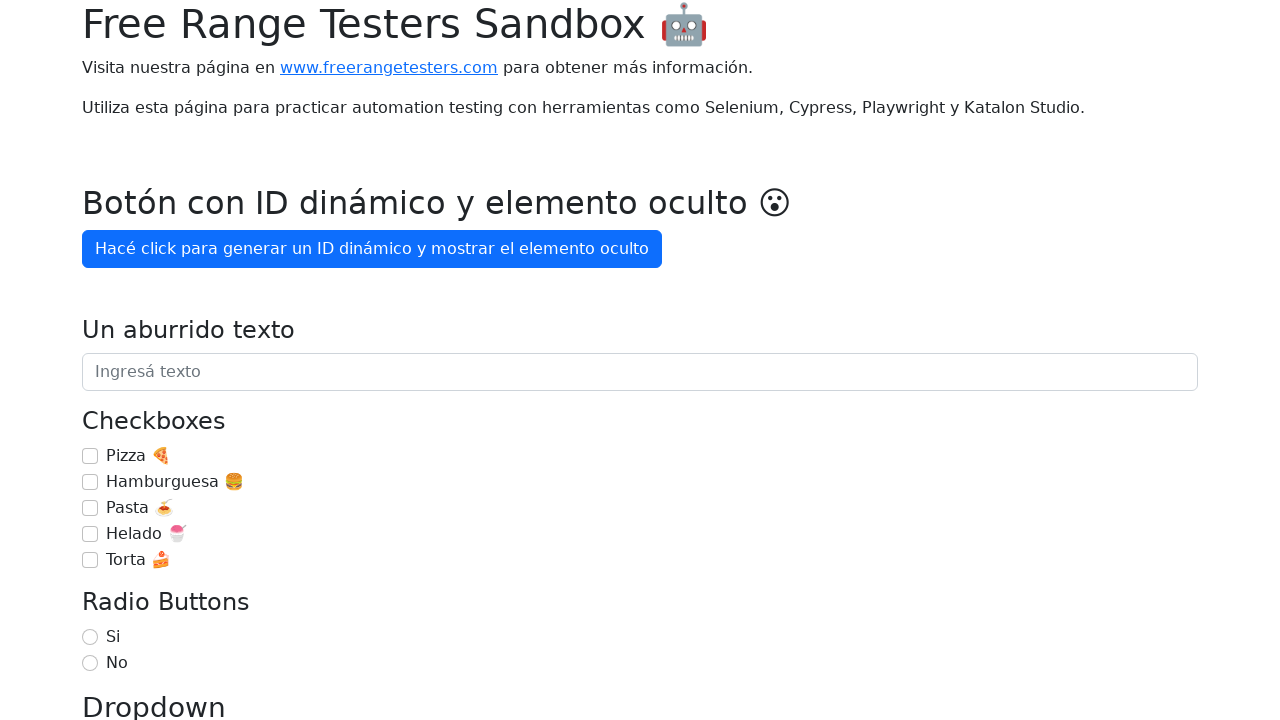

Selected the 'No' radio button option at (90, 663) on internal:label="No"i
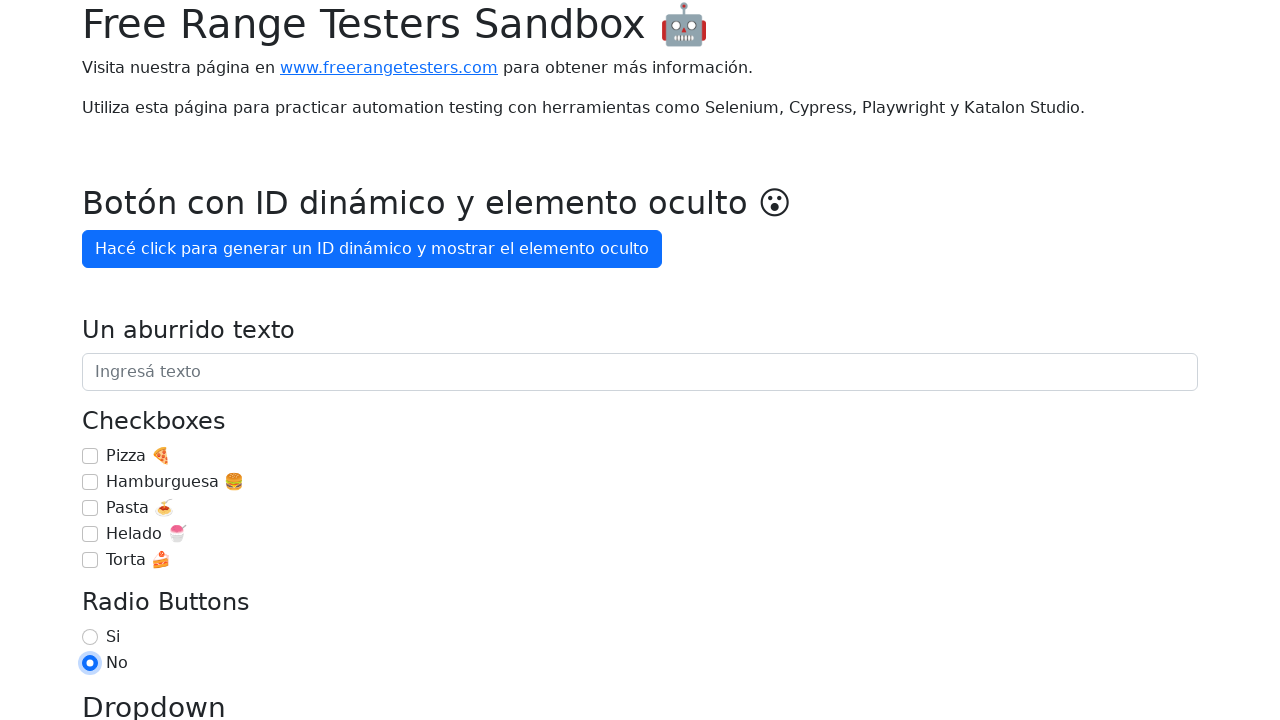

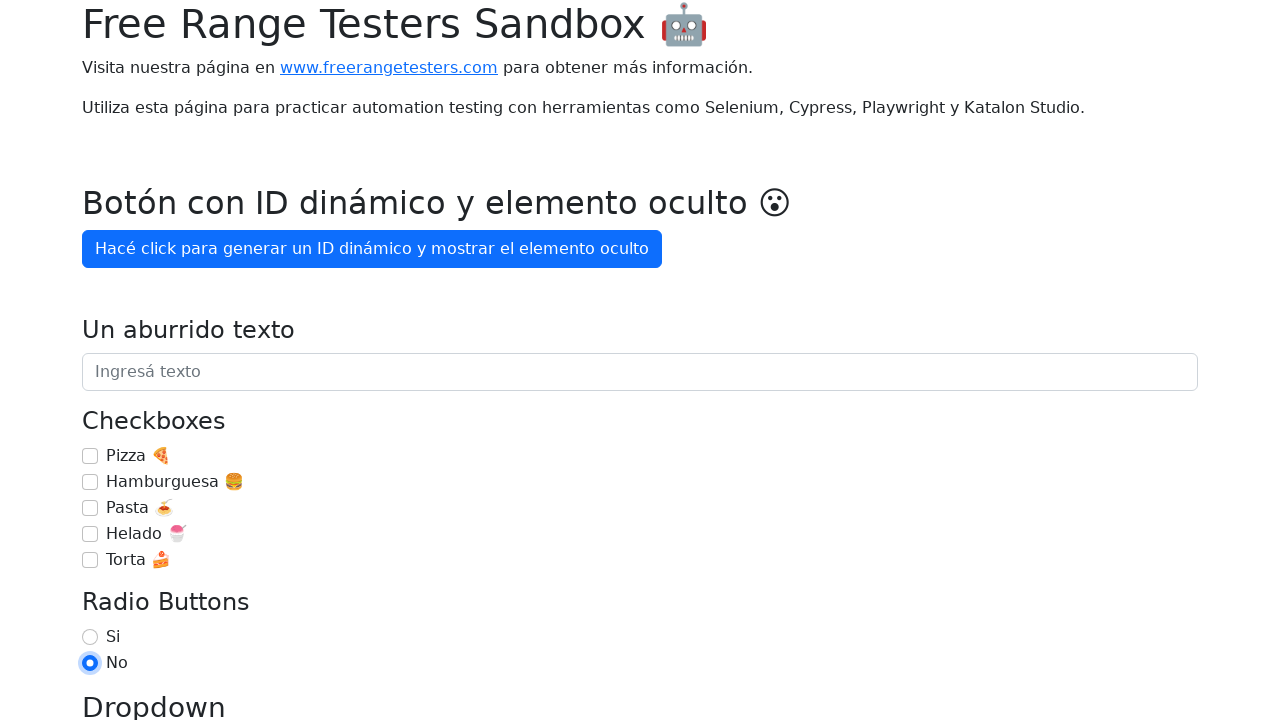